Tests a registration form by clicking start, filling login and password fields, checking agreement checkbox, and submitting the form

Starting URL: https://victoretc.github.io/selenium_waits/

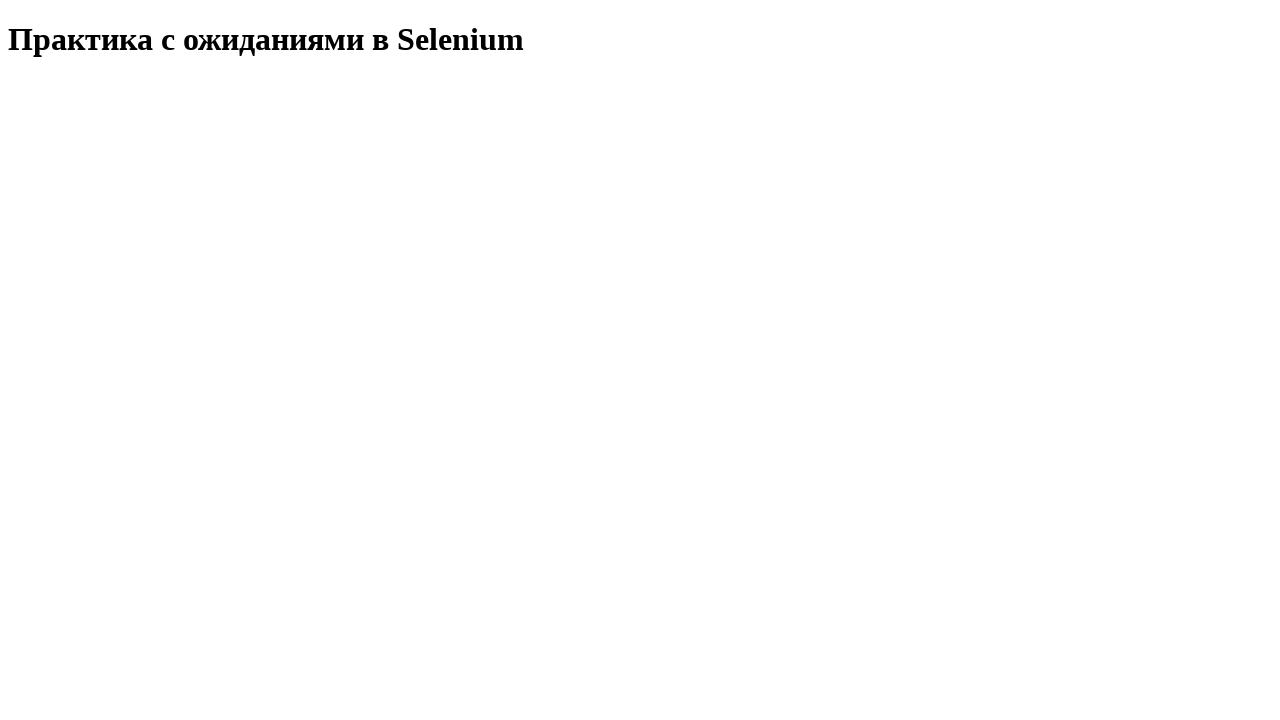

Waited for start test button to appear
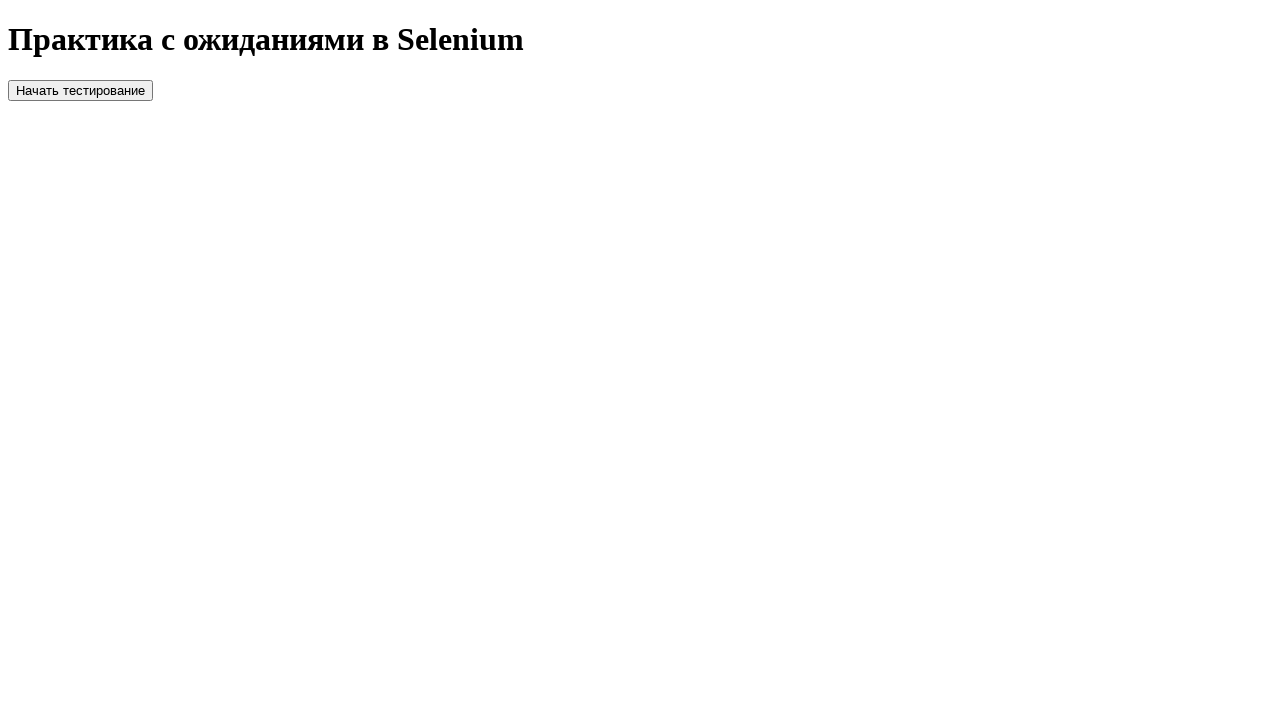

Clicked start test button at (80, 90) on #startTest
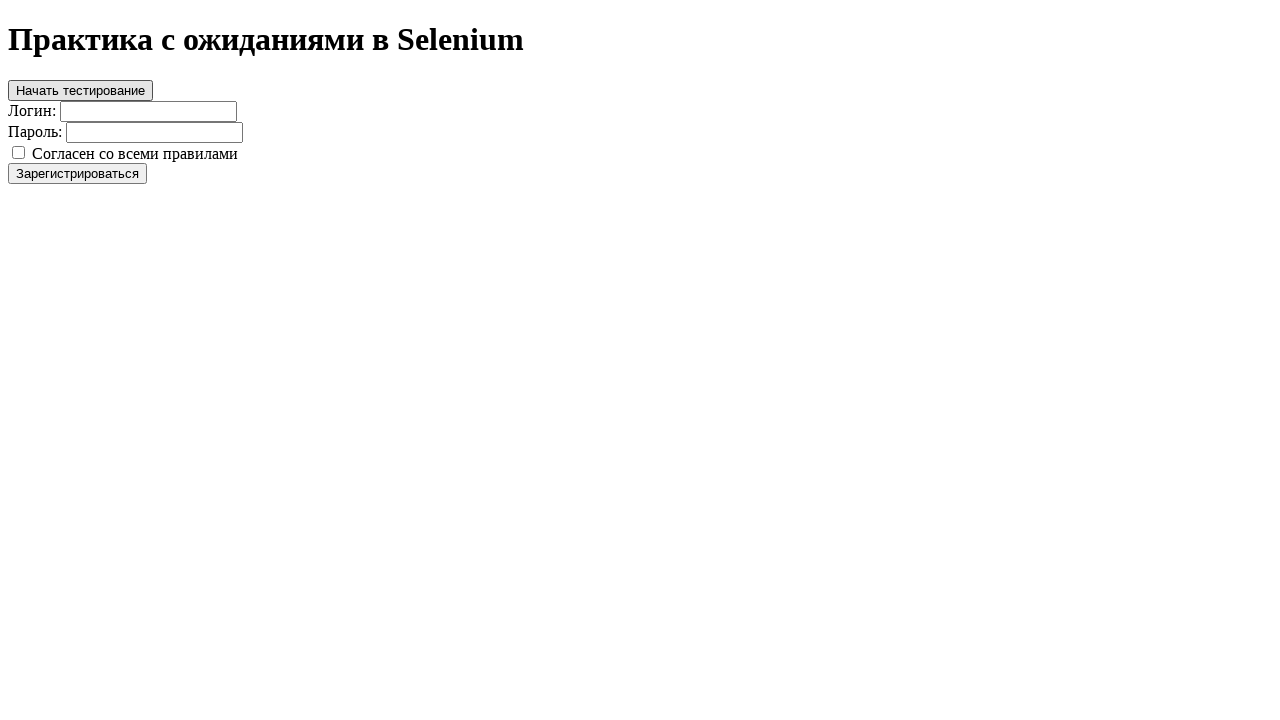

Waited for login field to appear
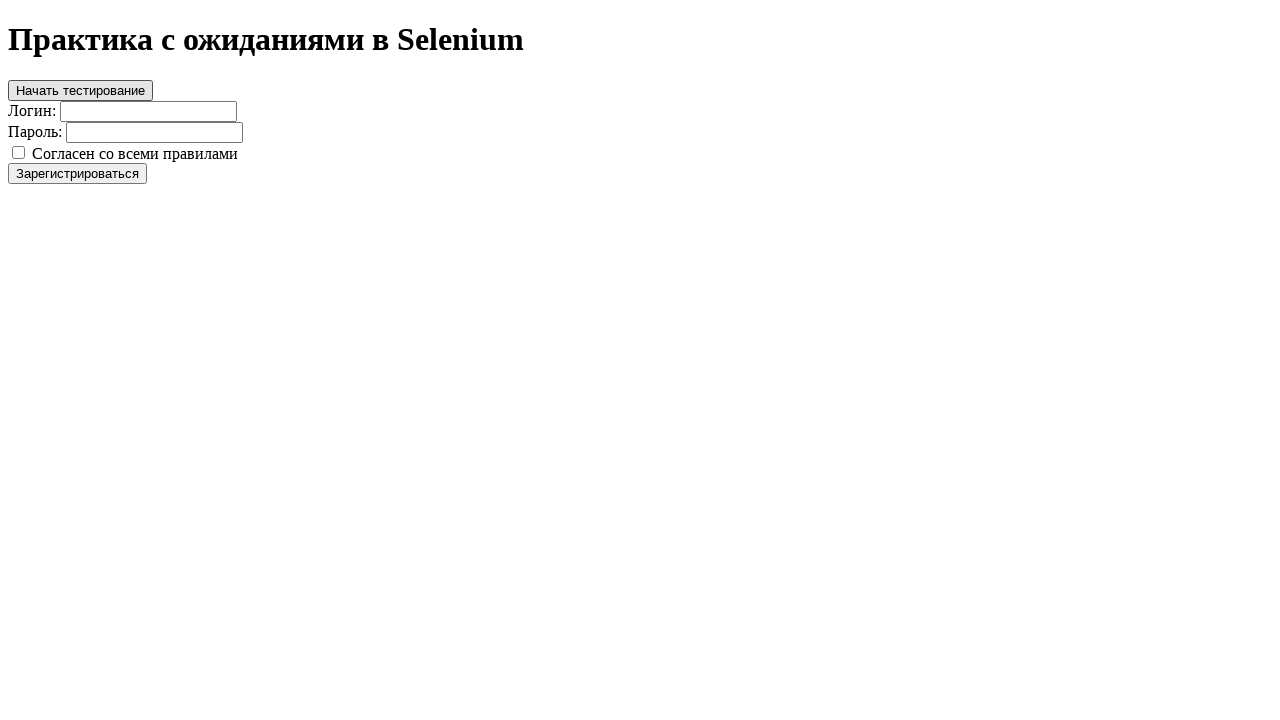

Filled login field with 'Olga' on #login
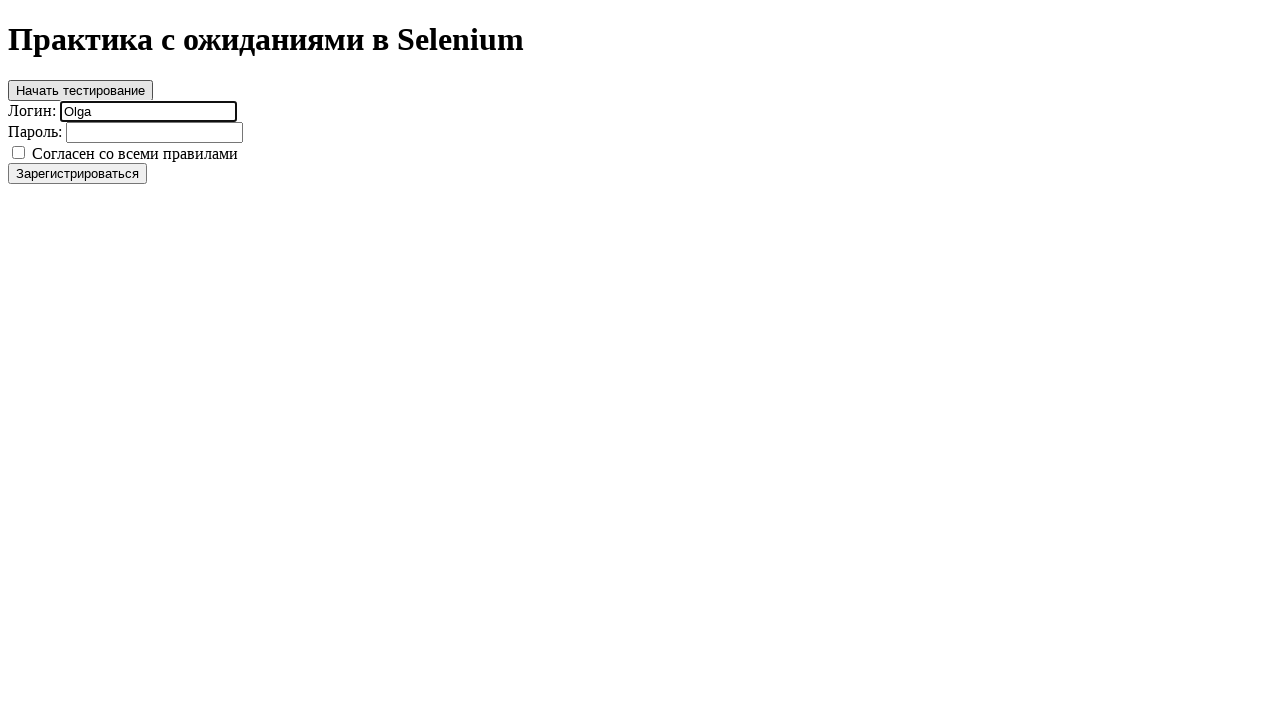

Filled password field with 'olg1' on #password
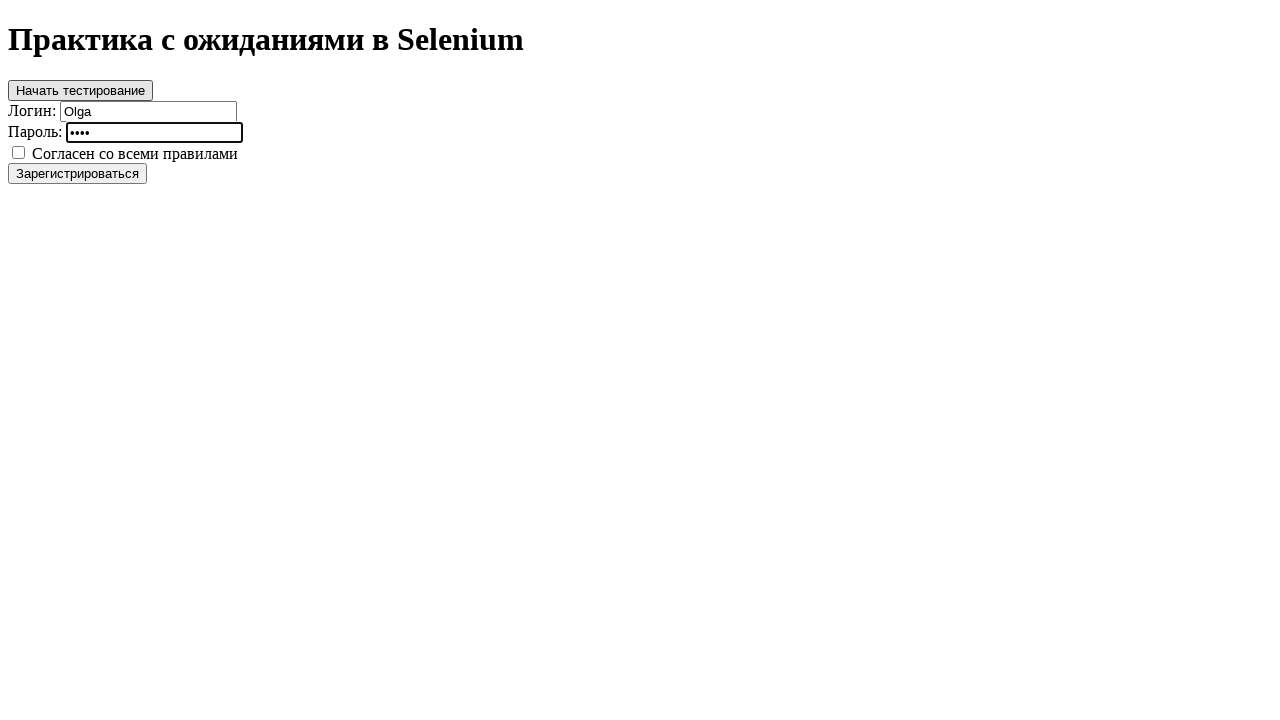

Checked the agreement checkbox at (18, 152) on #agree
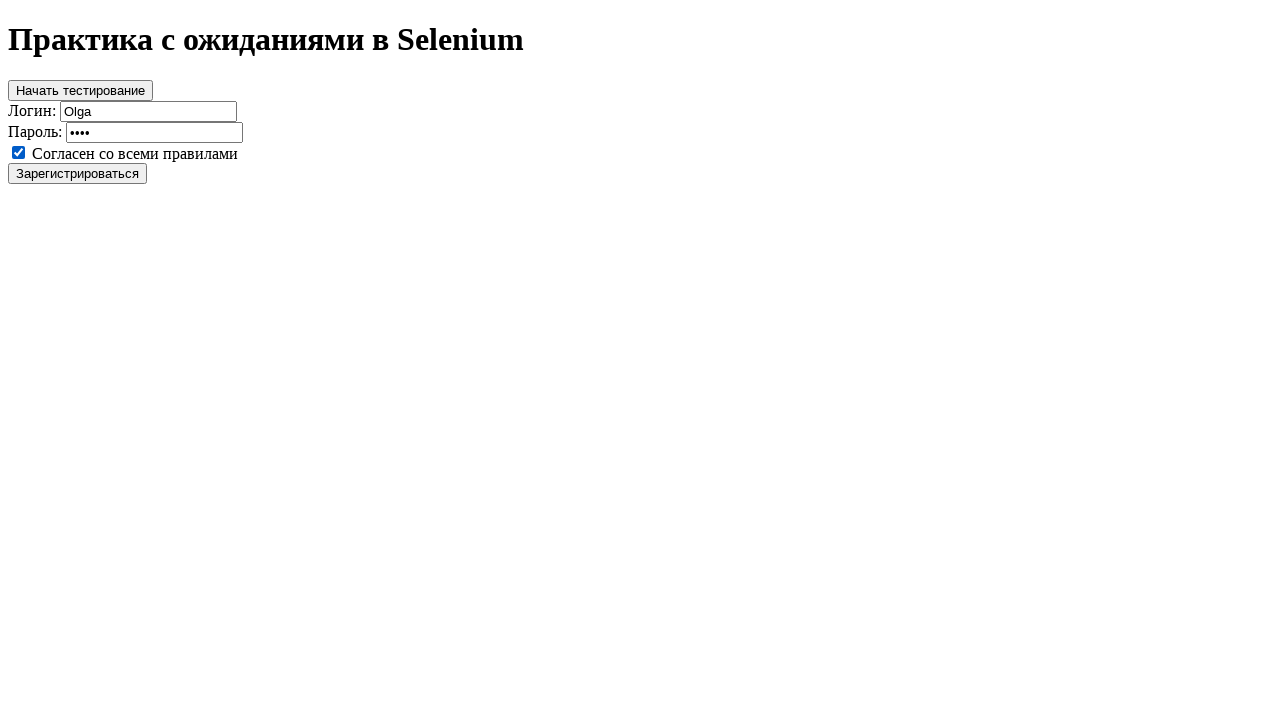

Clicked register button at (78, 173) on #register
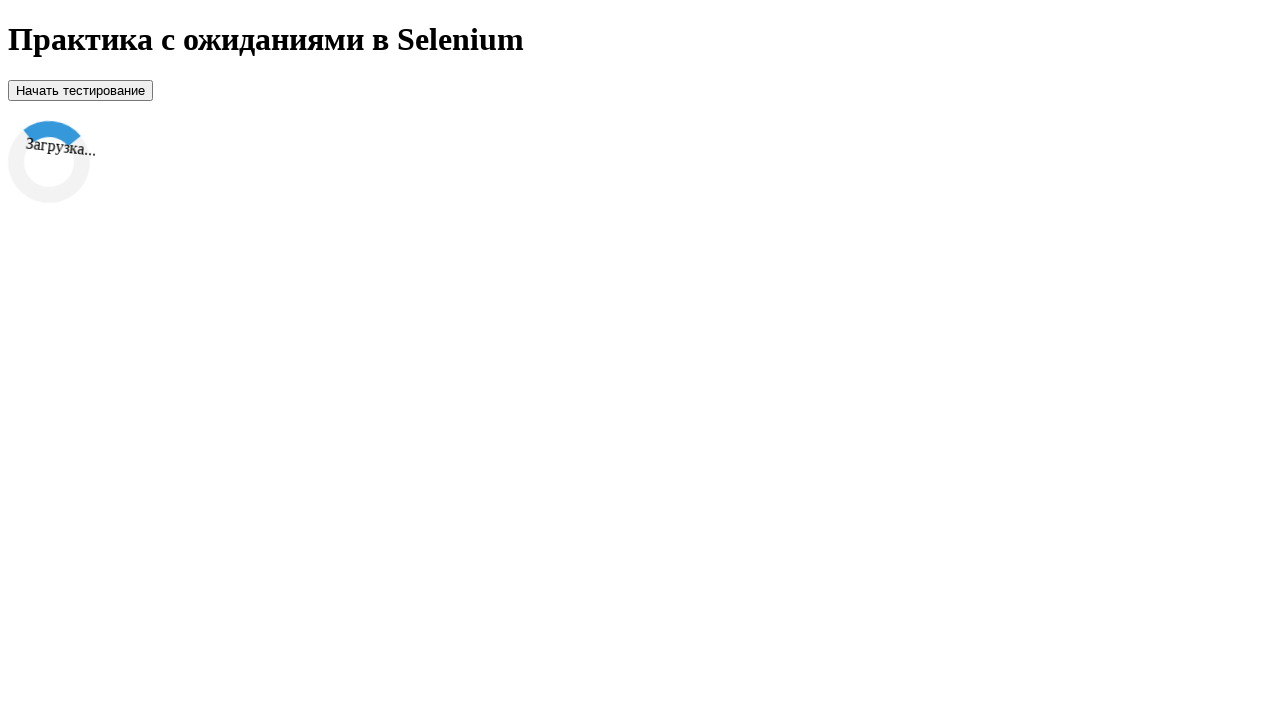

Success message appeared after registration
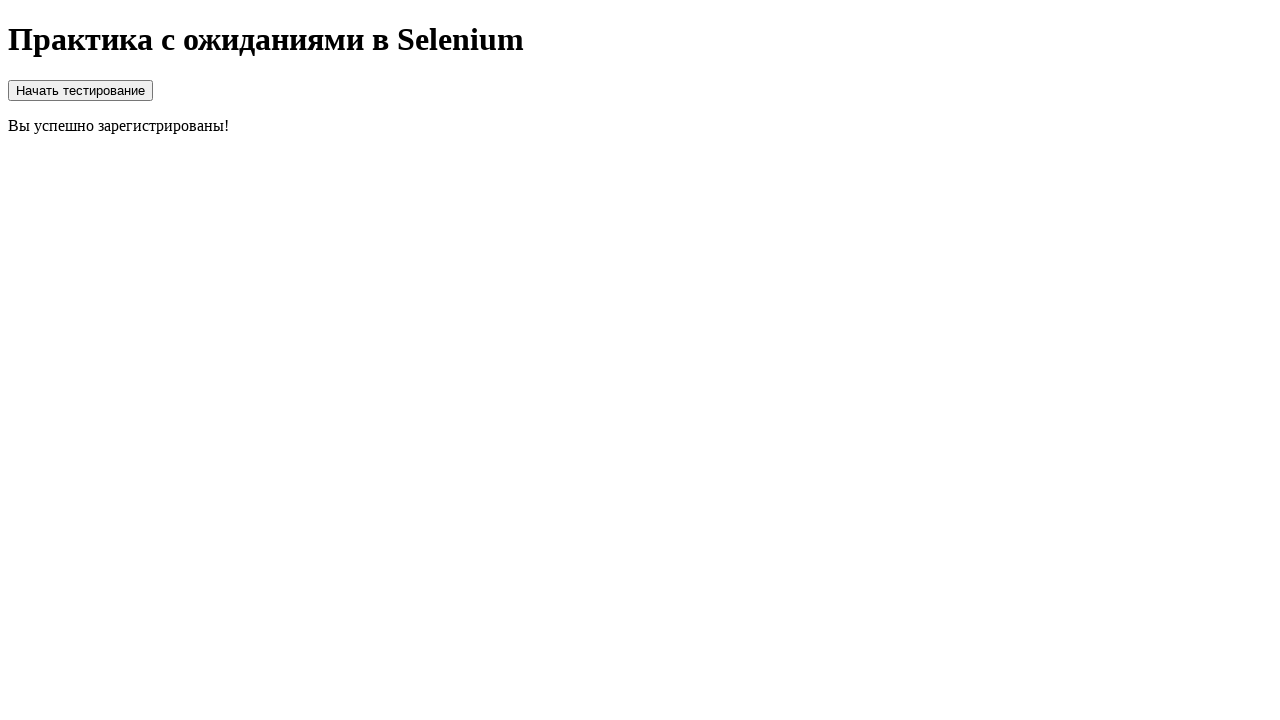

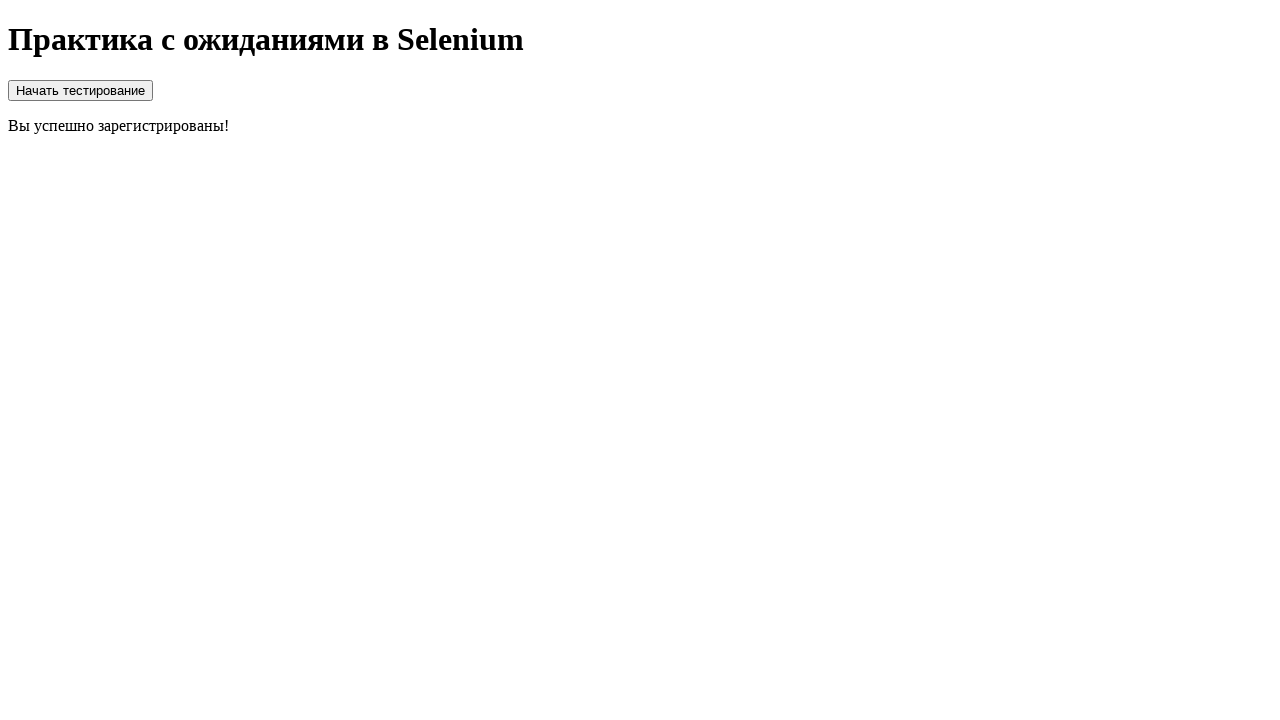